Tests window switching by opening a new window, navigating within it, and switching back

Starting URL: https://codenboxautomationlab.com/practice/

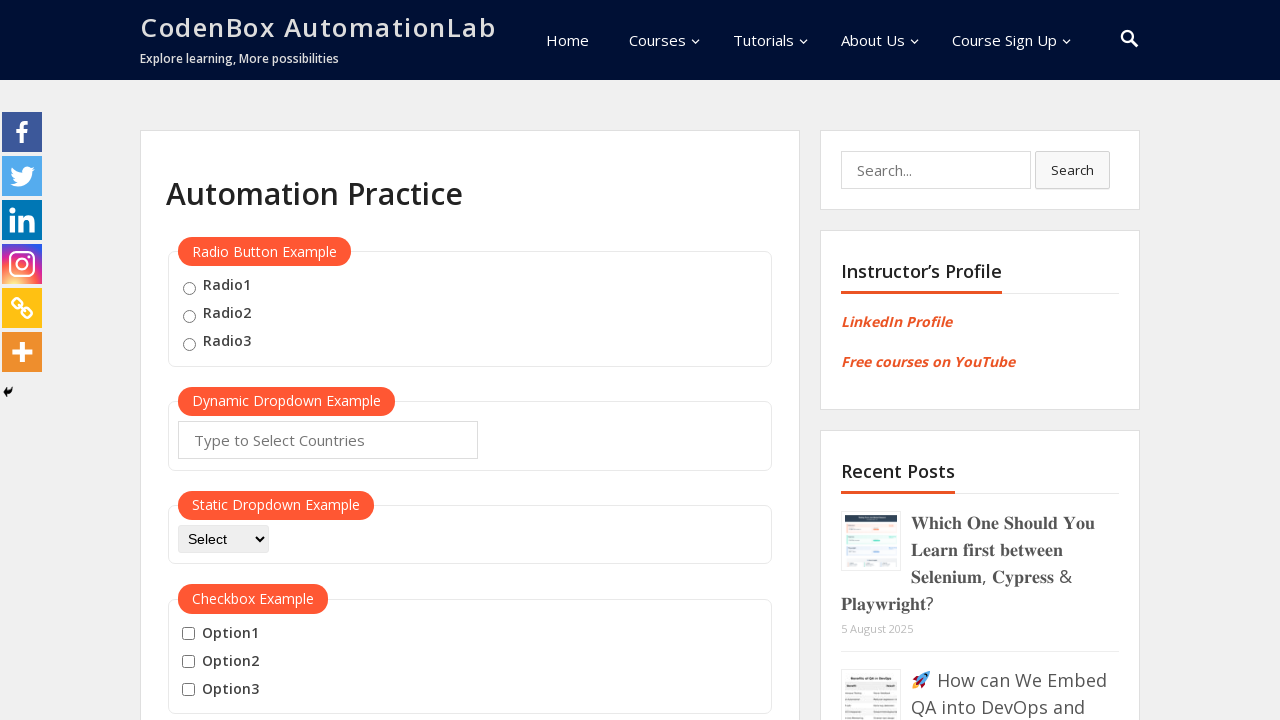

Clicked button to open new window at (237, 360) on #openwindow
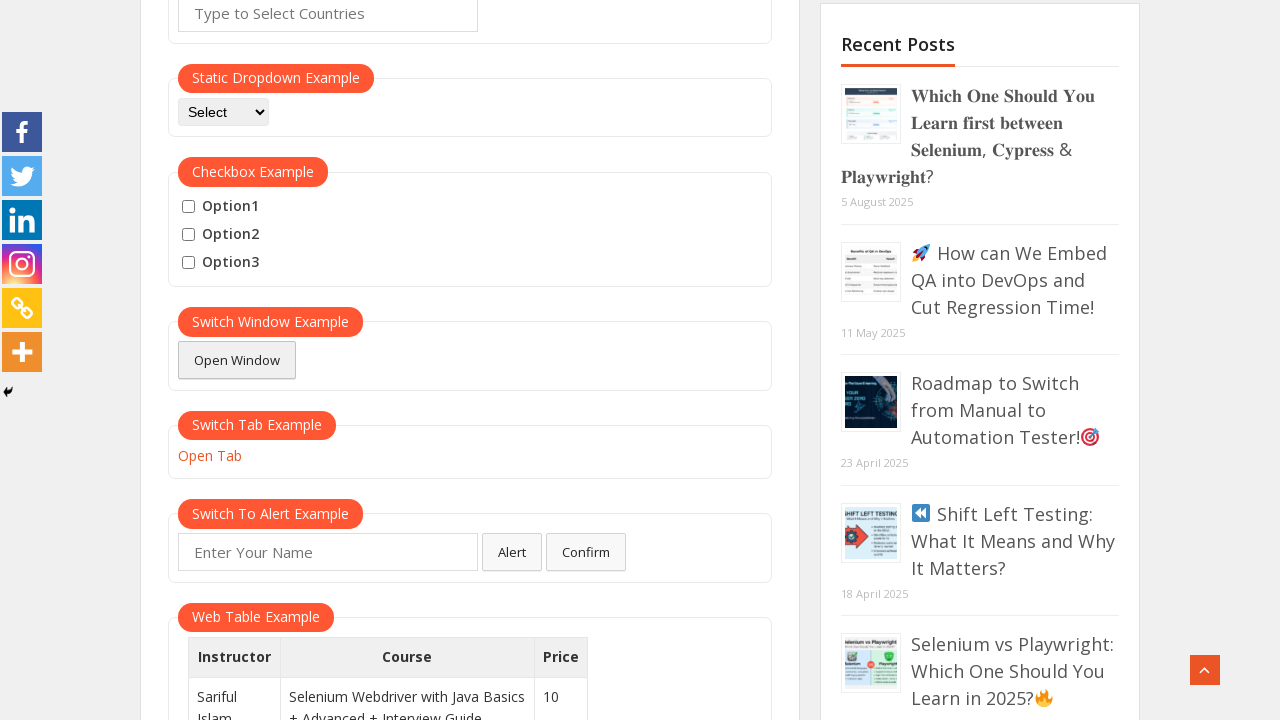

New window opened and captured
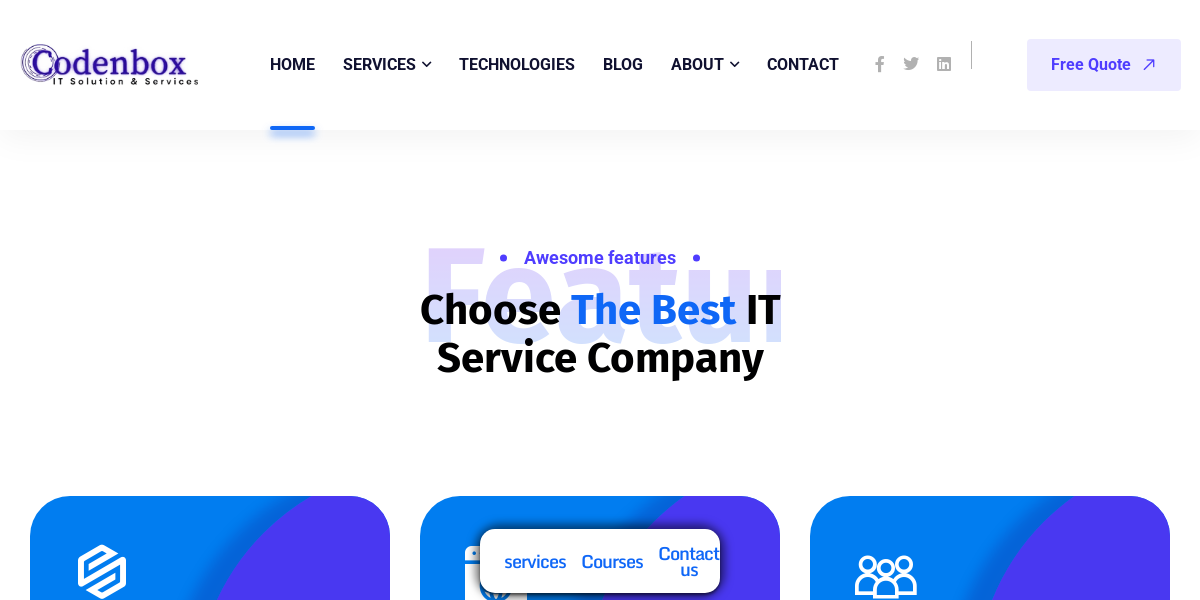

New window finished loading
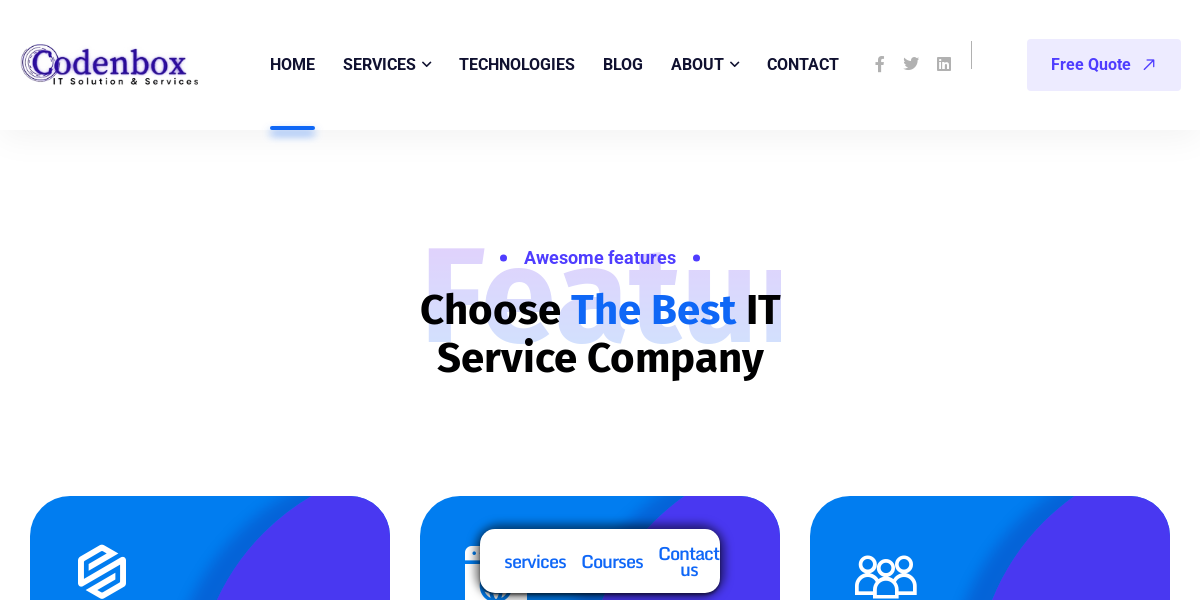

Clicked menu item in new window at (517, 65) on #menu-item-9675
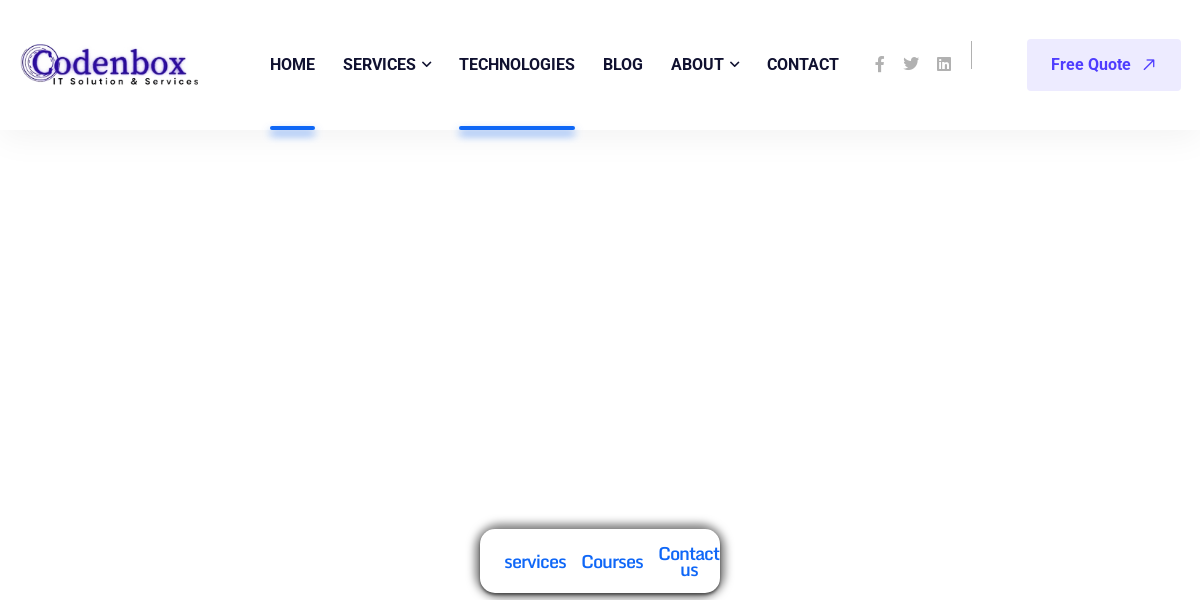

Waited 1000ms for menu action to complete
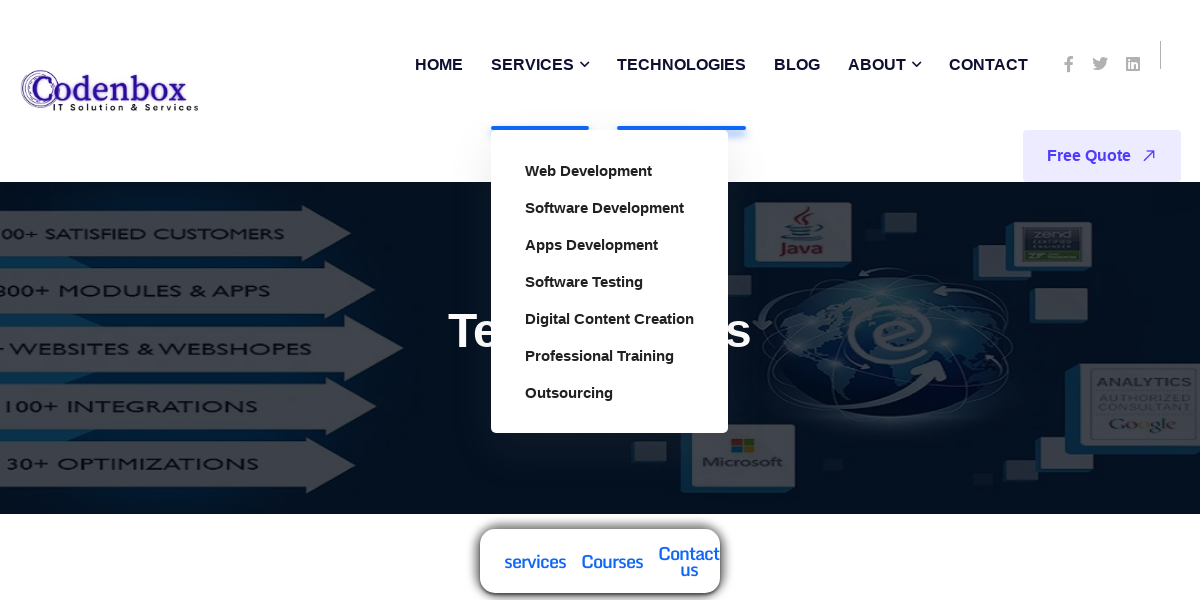

Closed the new window and switched back to original window
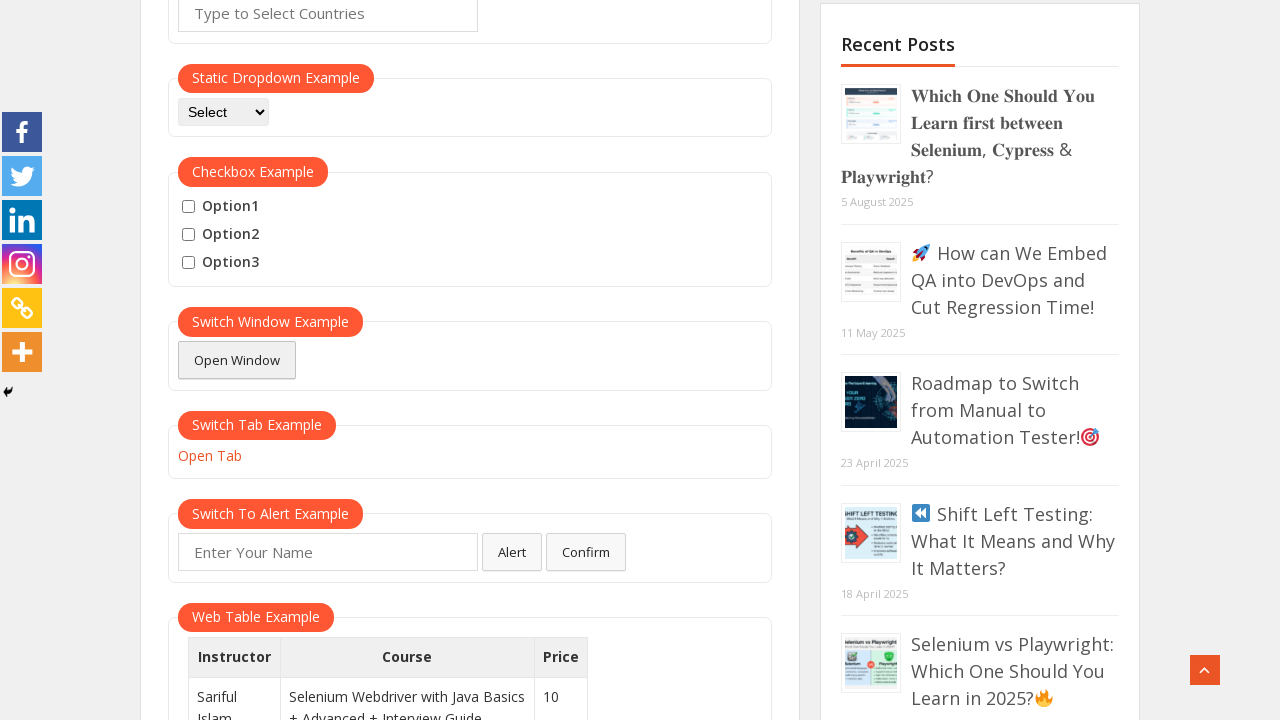

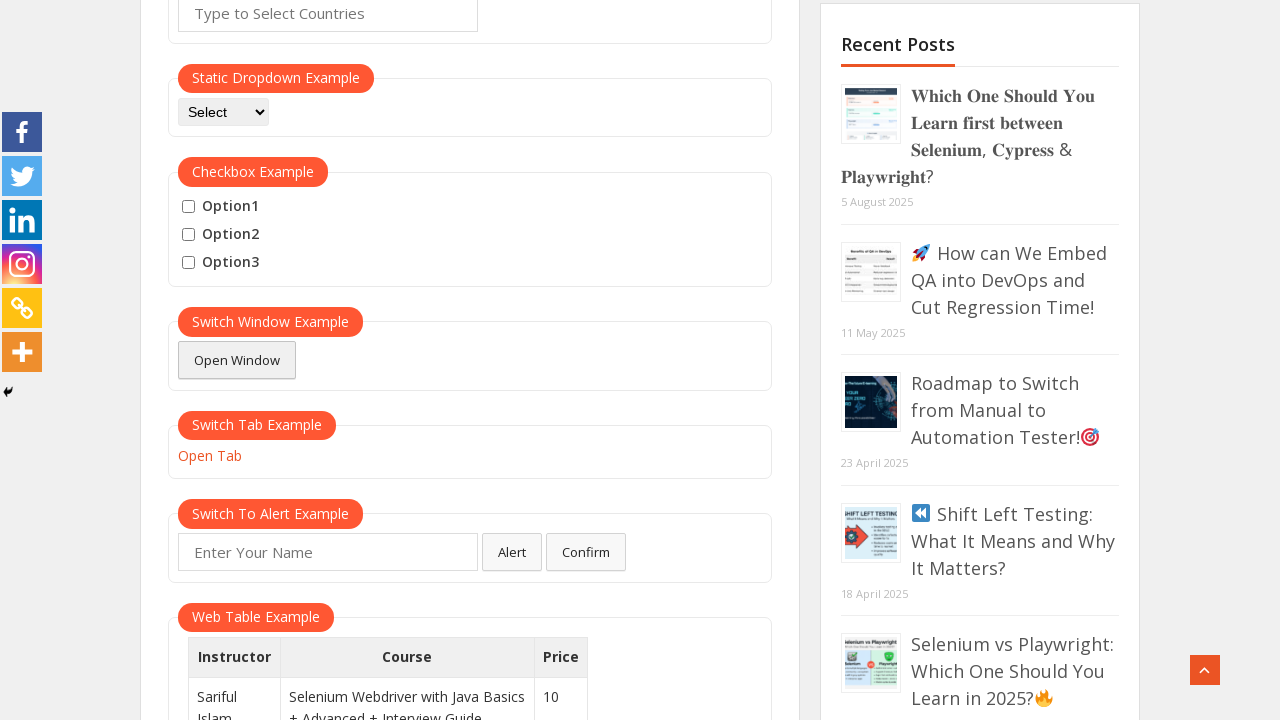